Navigates to the Python.org website and maximizes the browser window

Starting URL: https://python.org

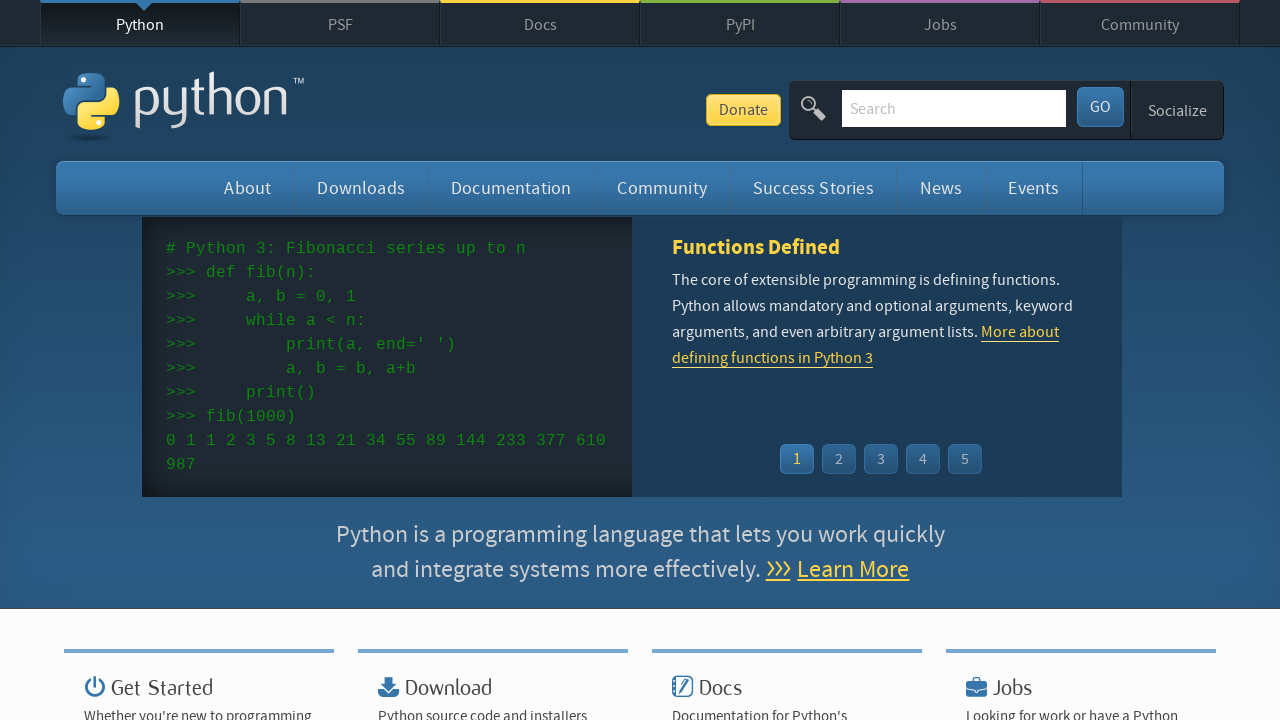

Navigated to https://python.org
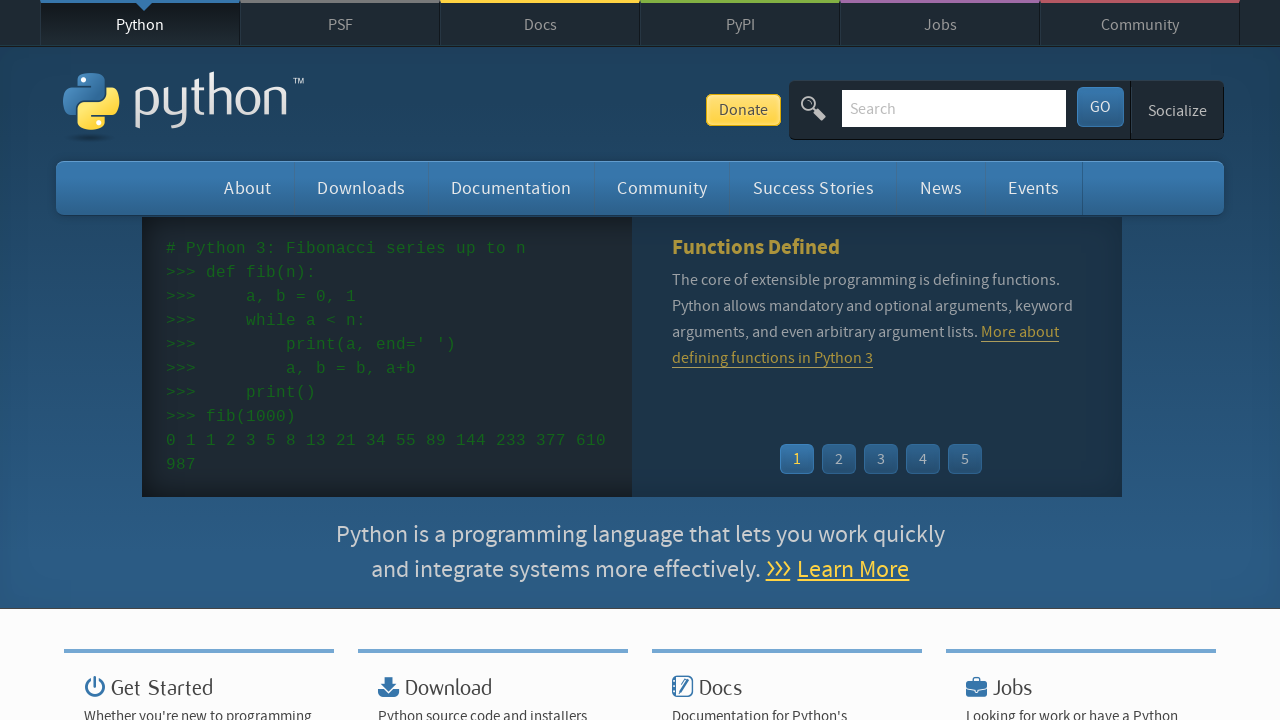

Maximized browser window
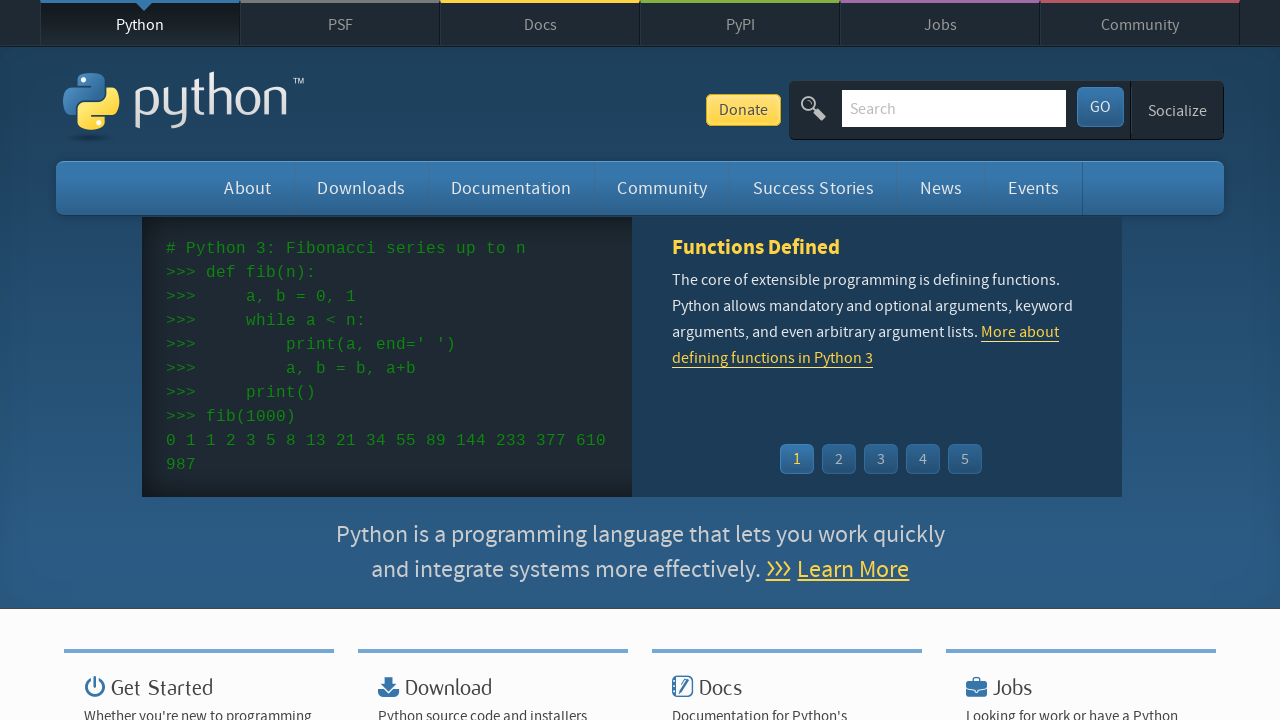

Page fully loaded and networkidle state reached
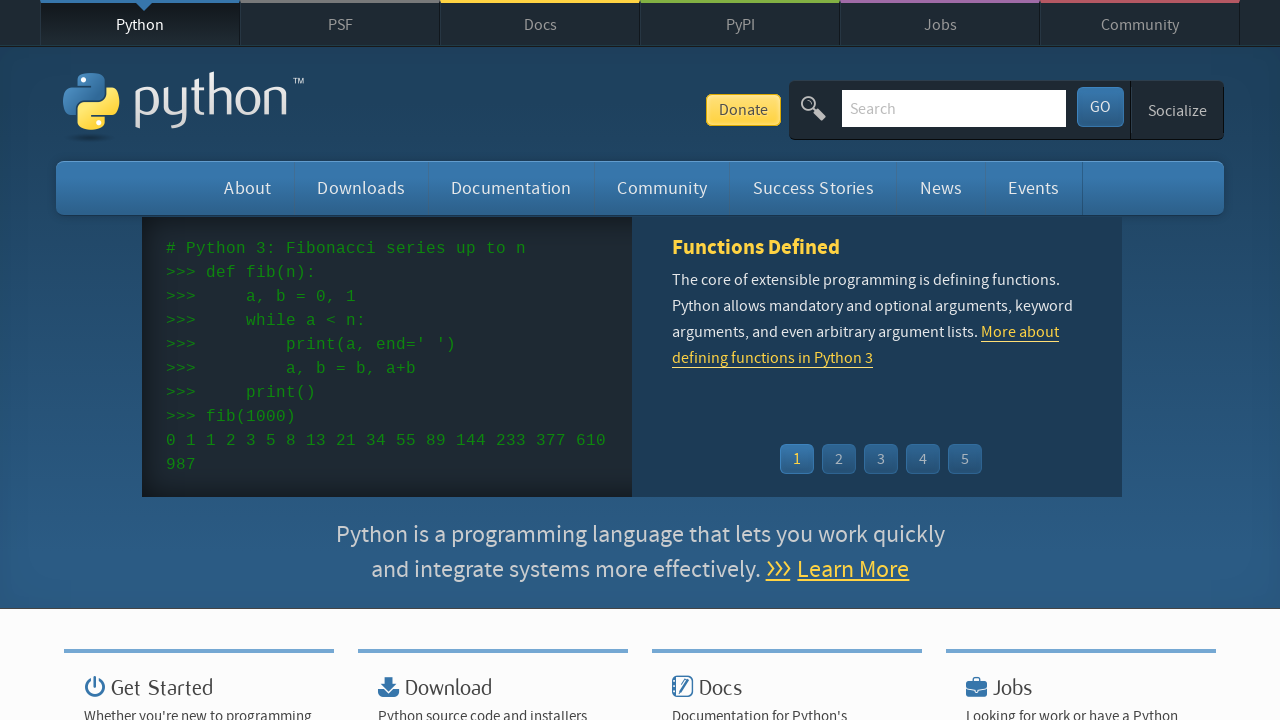

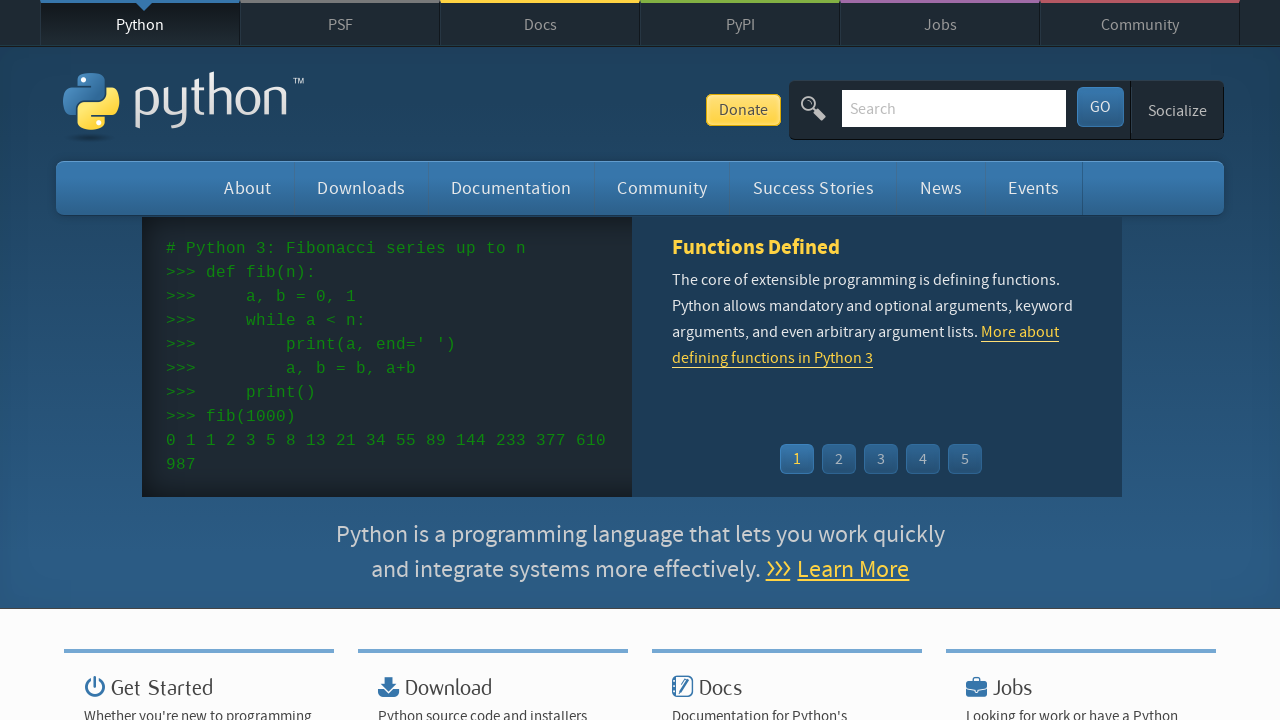